Tests filtering to display only active (incomplete) todo items

Starting URL: https://demo.playwright.dev/todomvc

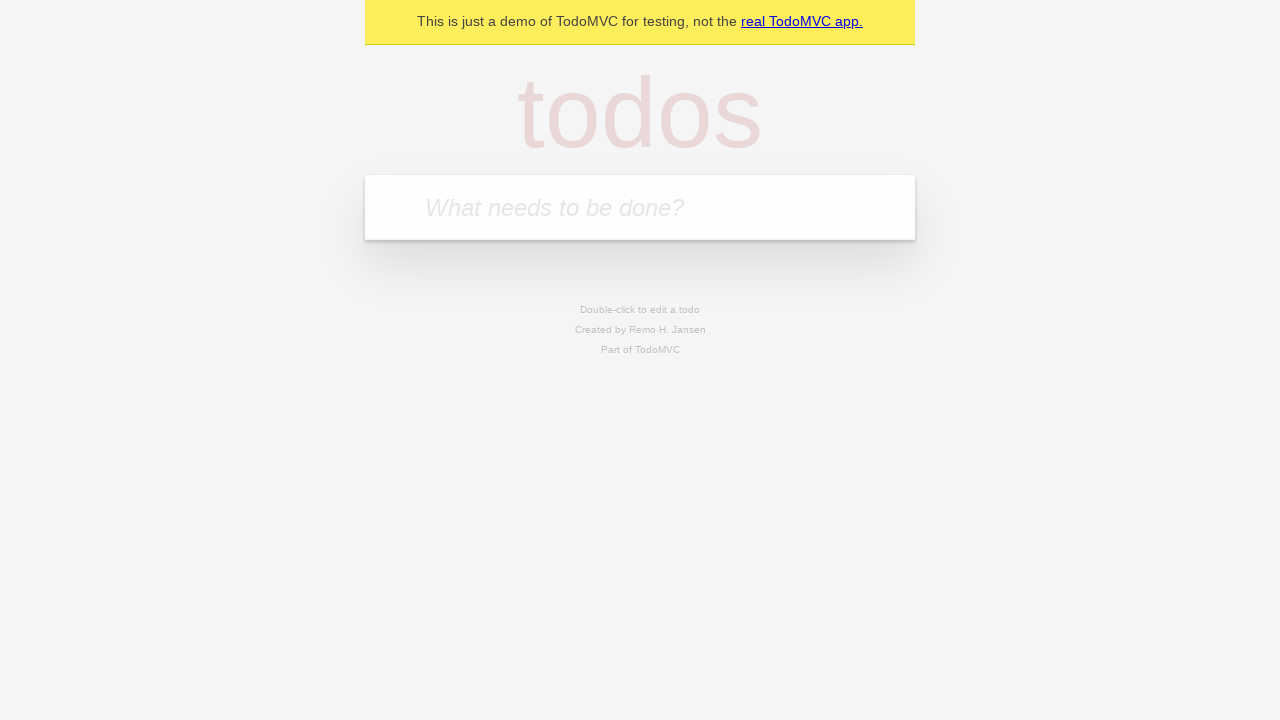

Filled todo input with 'buy some cheese' on internal:attr=[placeholder="What needs to be done?"i]
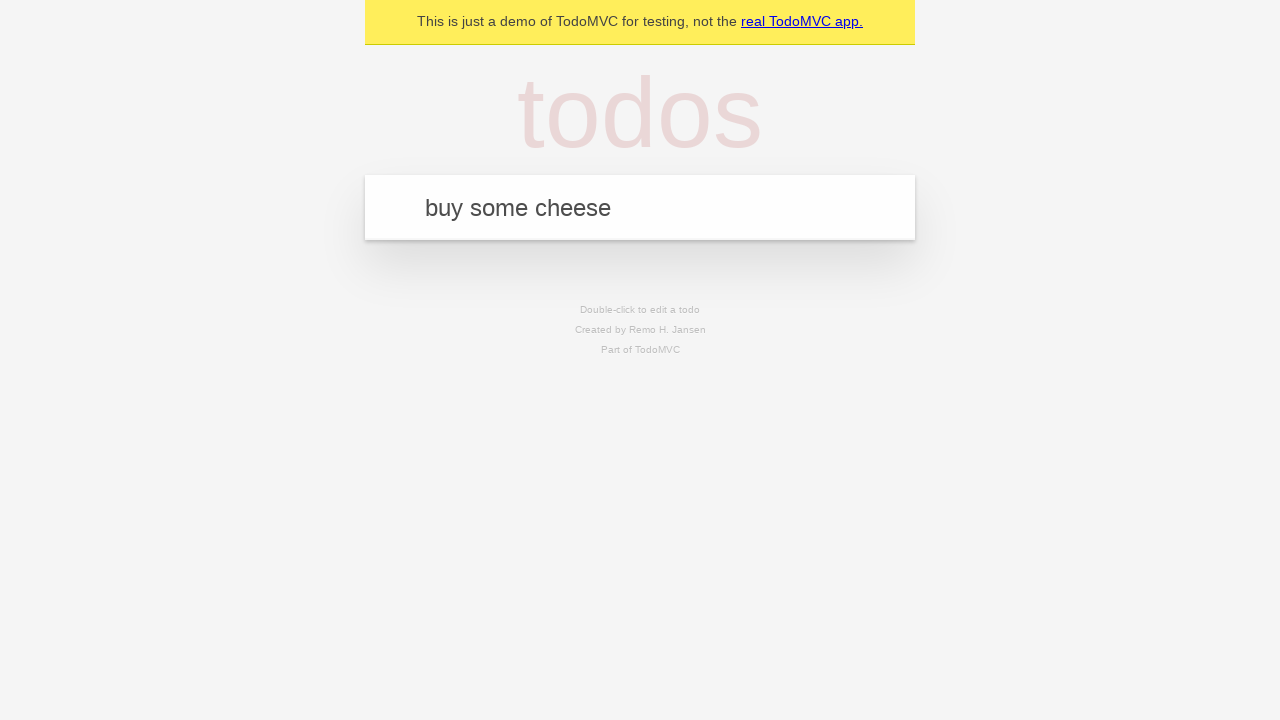

Pressed Enter to add first todo on internal:attr=[placeholder="What needs to be done?"i]
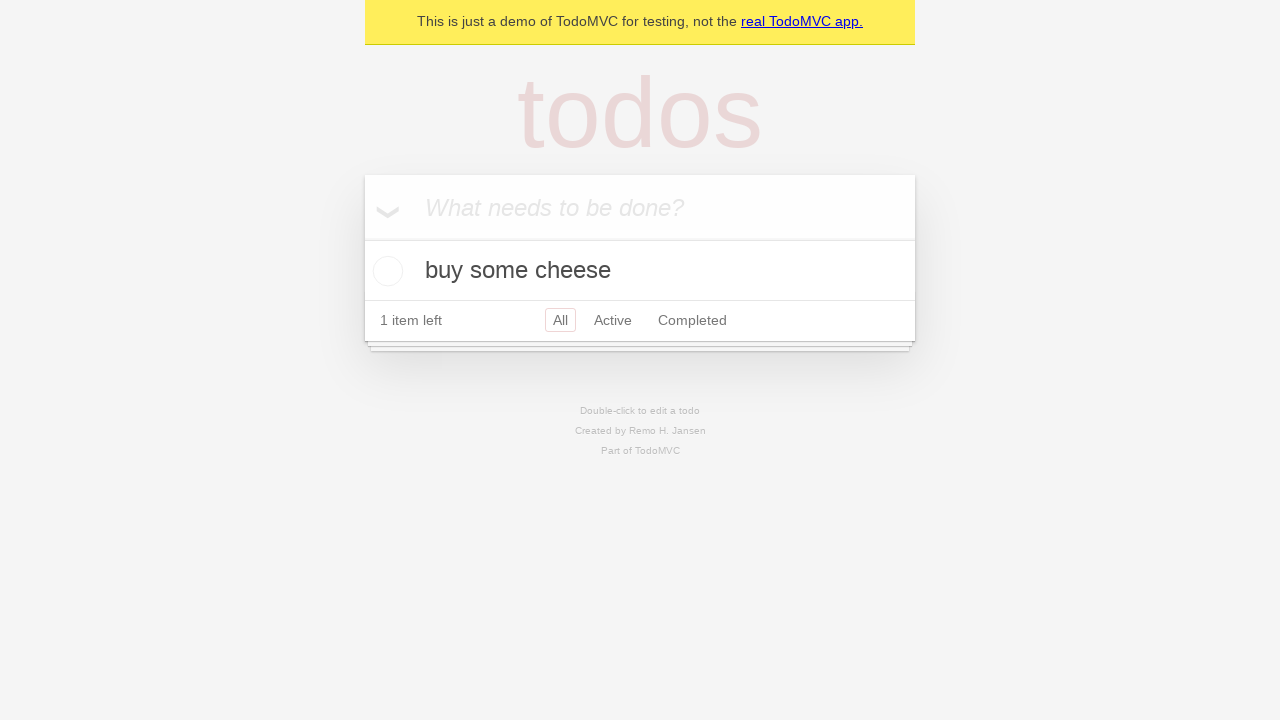

Filled todo input with 'feed the cat' on internal:attr=[placeholder="What needs to be done?"i]
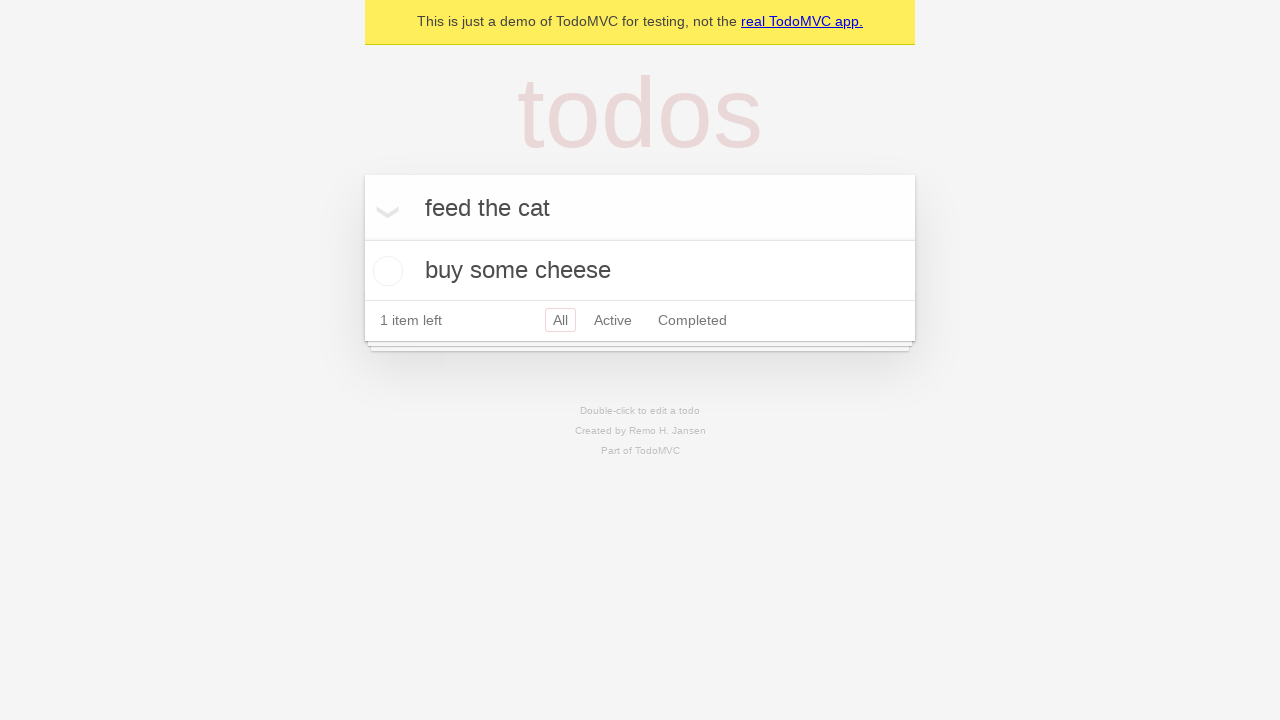

Pressed Enter to add second todo on internal:attr=[placeholder="What needs to be done?"i]
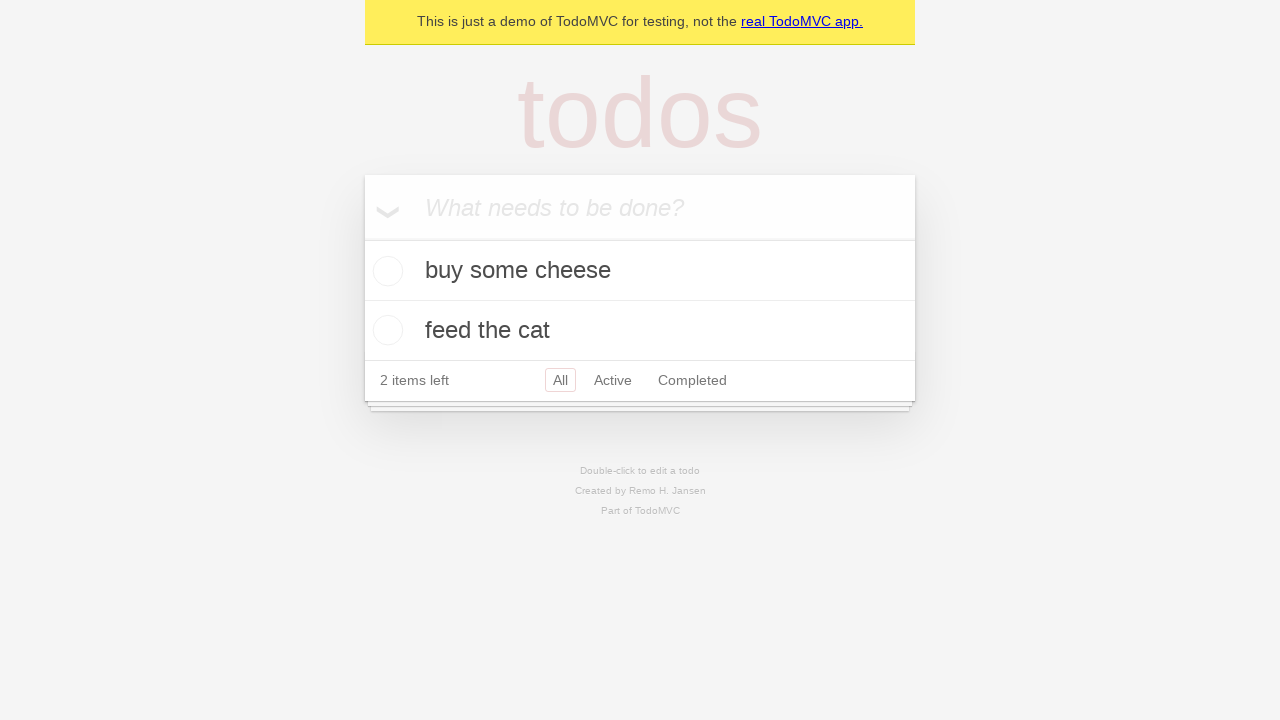

Filled todo input with 'book a doctors appointment' on internal:attr=[placeholder="What needs to be done?"i]
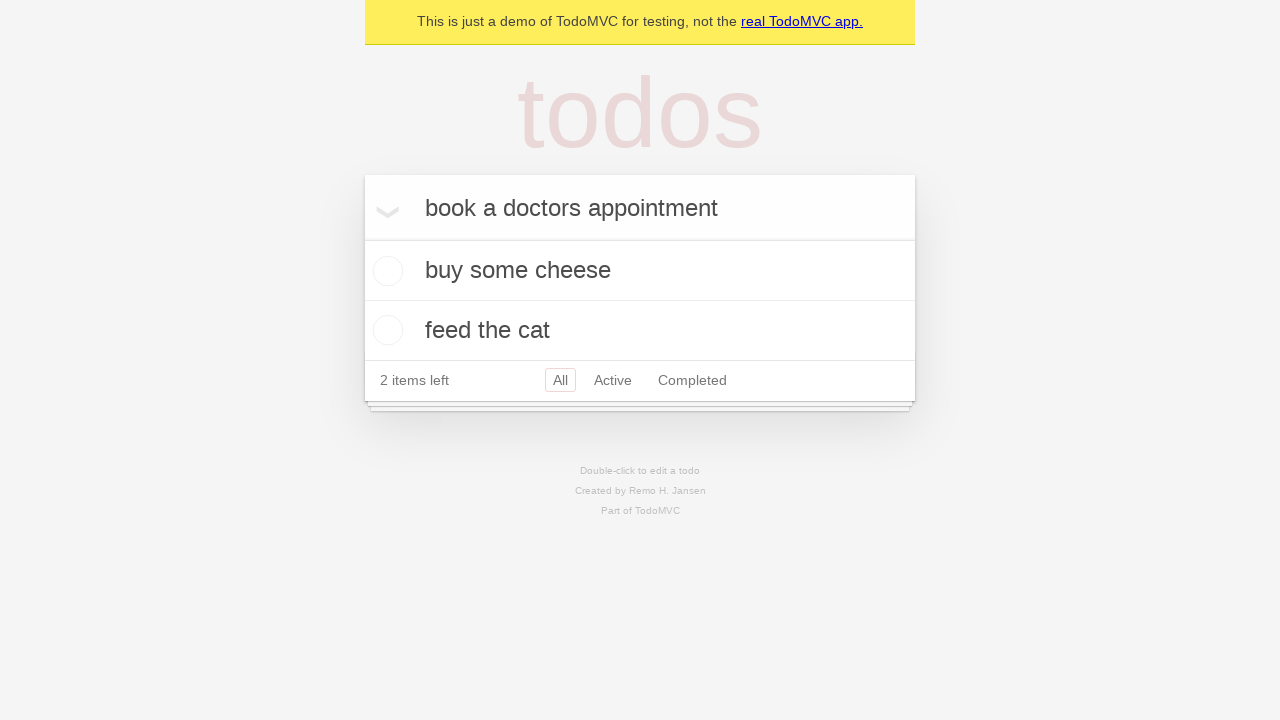

Pressed Enter to add third todo on internal:attr=[placeholder="What needs to be done?"i]
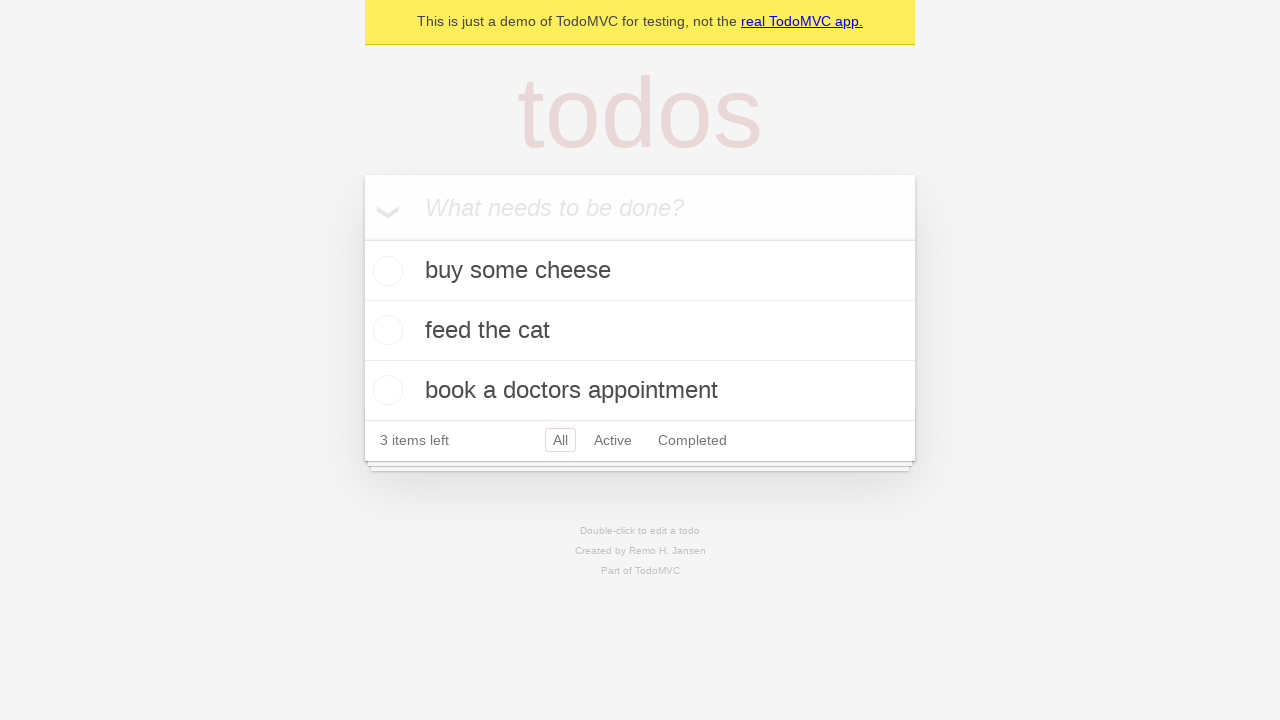

Checked the second todo item to mark it complete at (385, 330) on internal:testid=[data-testid="todo-item"s] >> nth=1 >> internal:role=checkbox
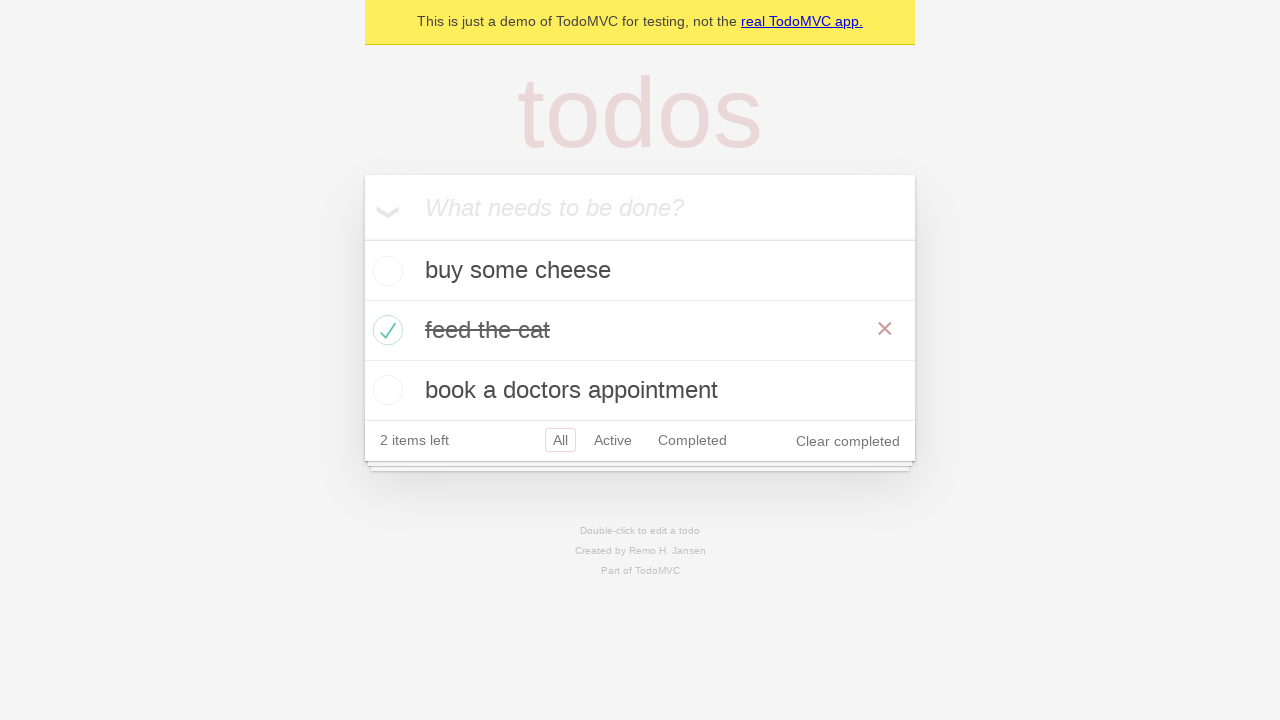

Clicked Active filter to display only incomplete todo items at (613, 440) on internal:role=link[name="Active"i]
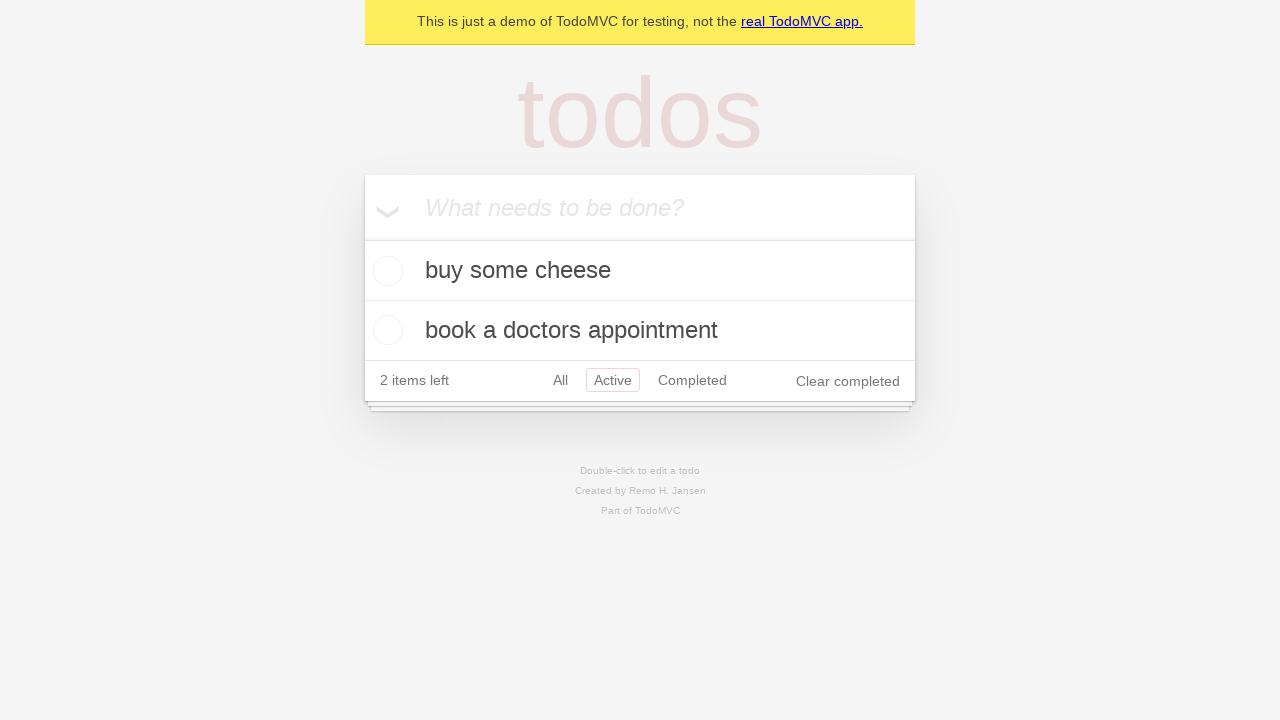

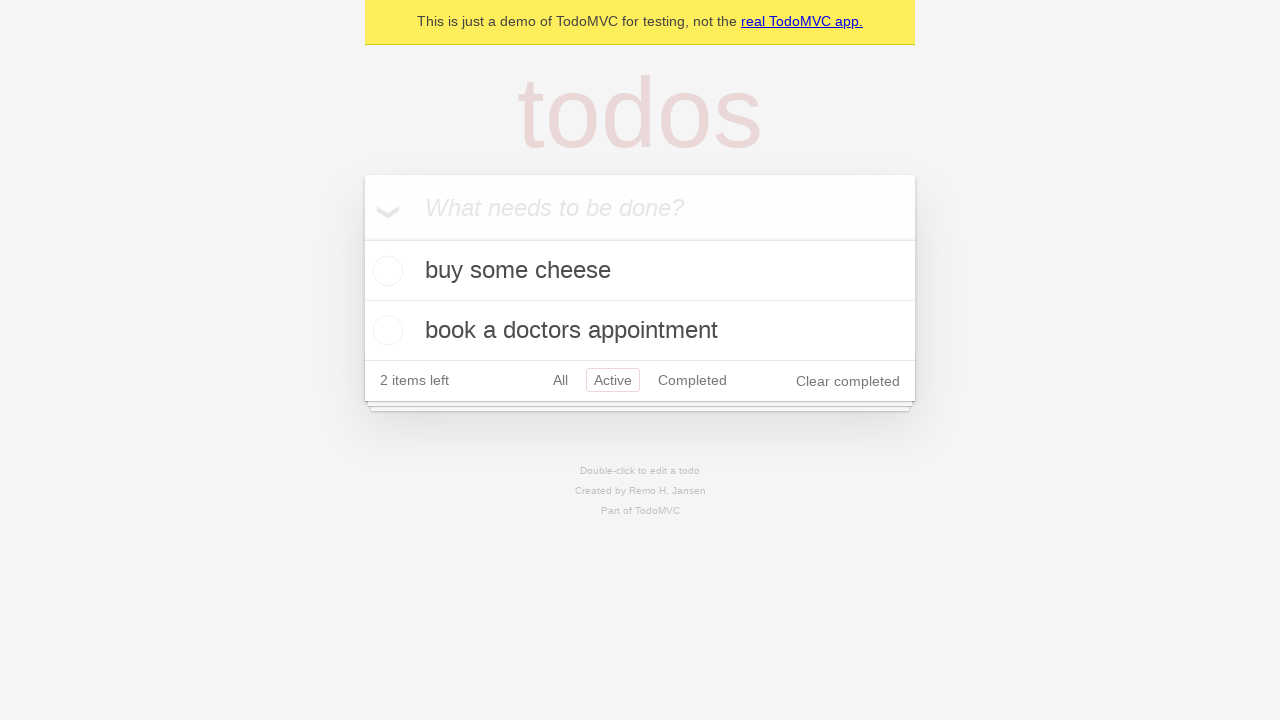